Tests a math challenge form by extracting a hidden value from an element's attribute, calculating a result using a mathematical formula, filling in the answer, checking required checkboxes, and submitting the form.

Starting URL: http://suninjuly.github.io/get_attribute.html

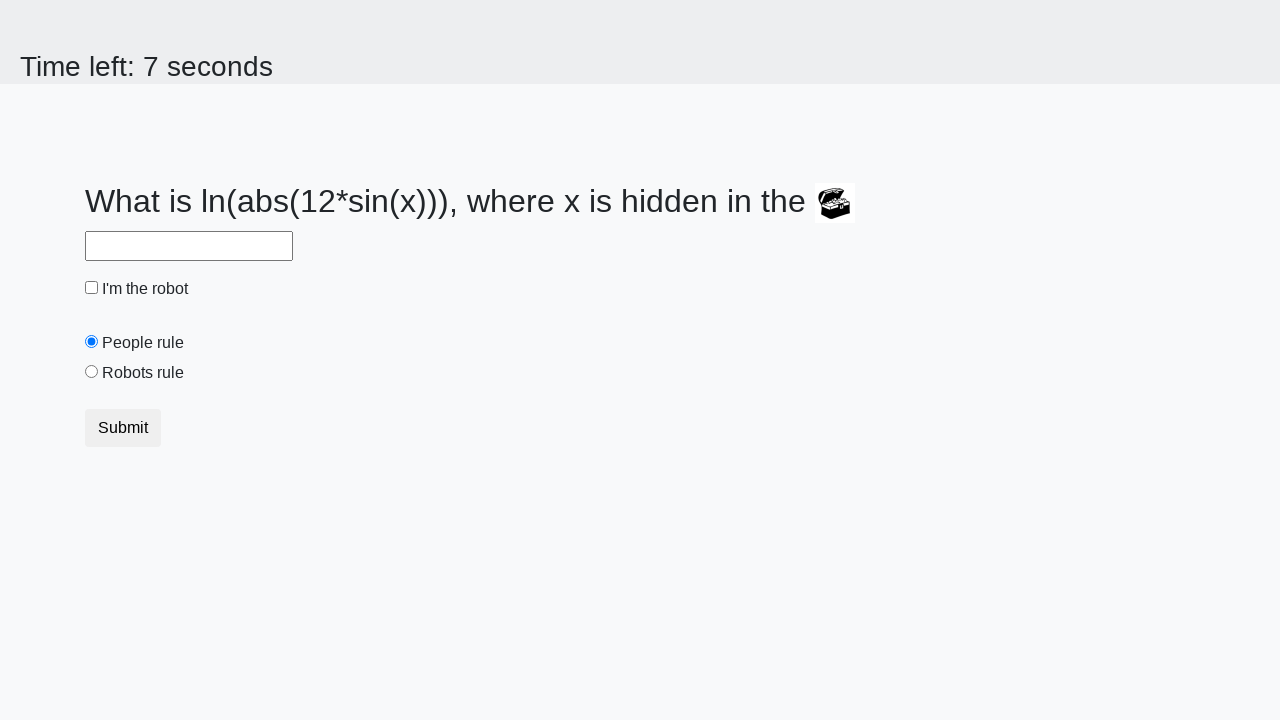

Located treasure element with hidden value
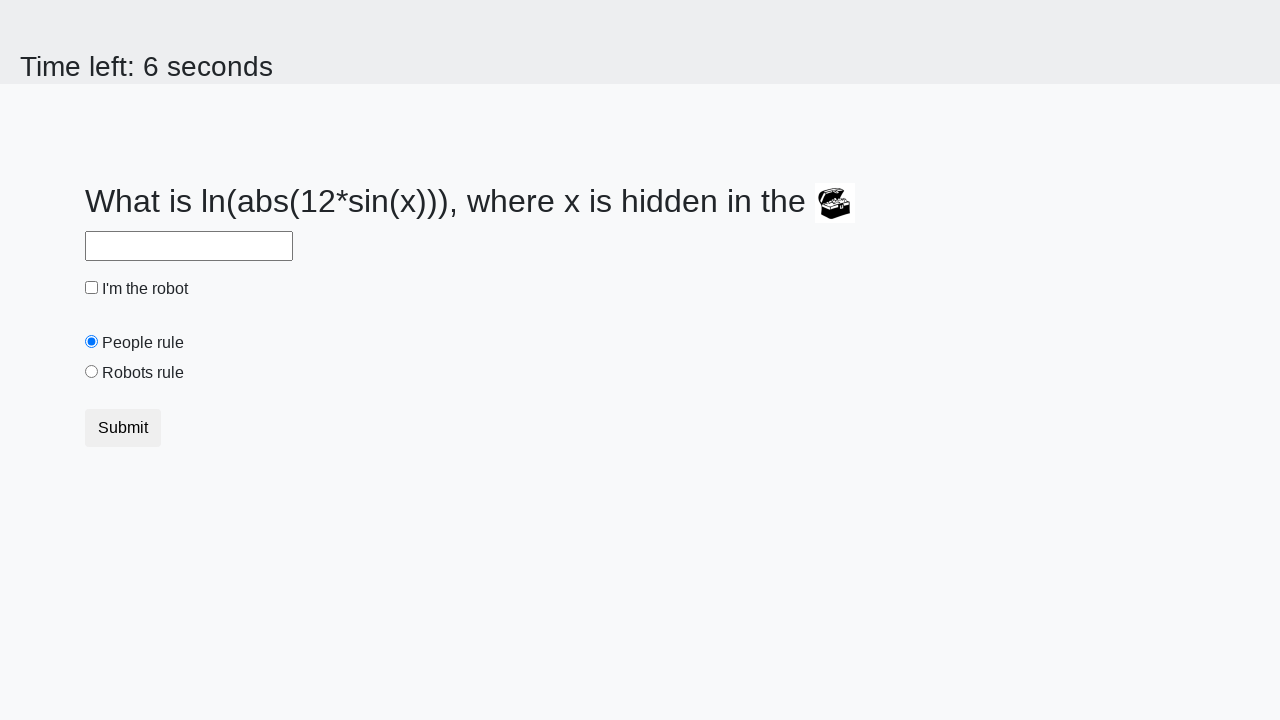

Extracted valuex attribute: 323
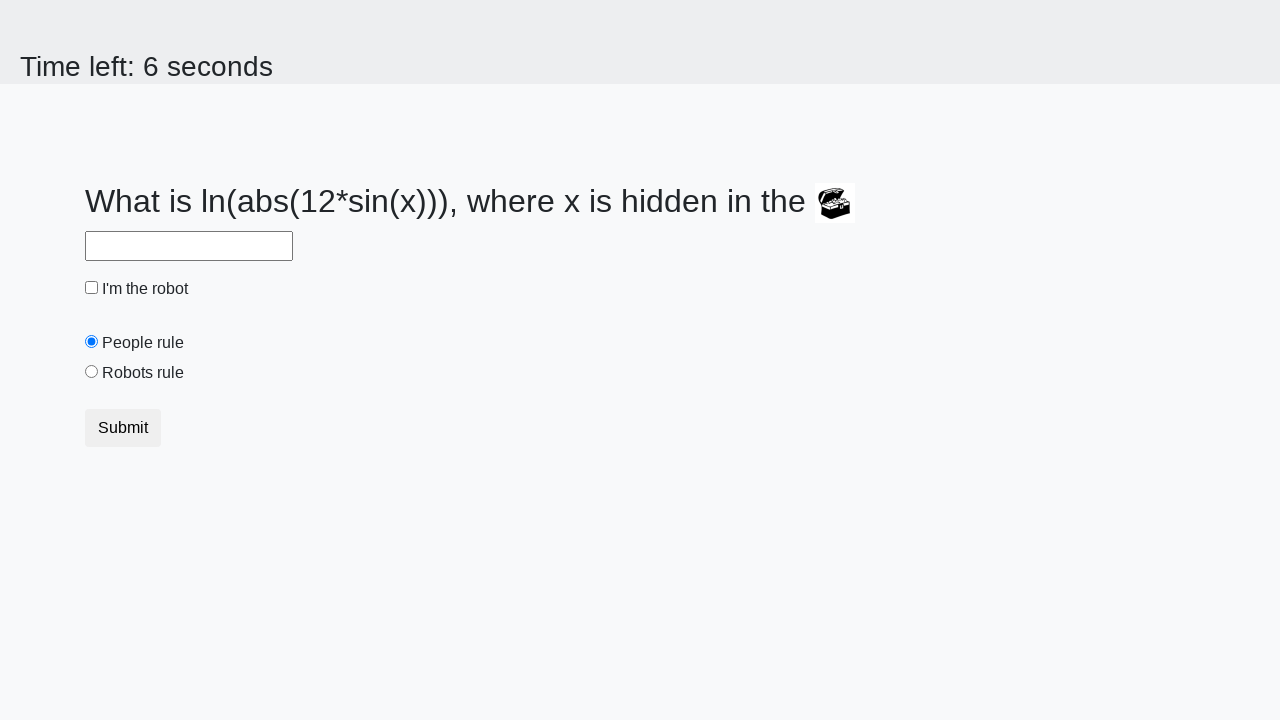

Calculated answer using mathematical formula: 1.889614651160633
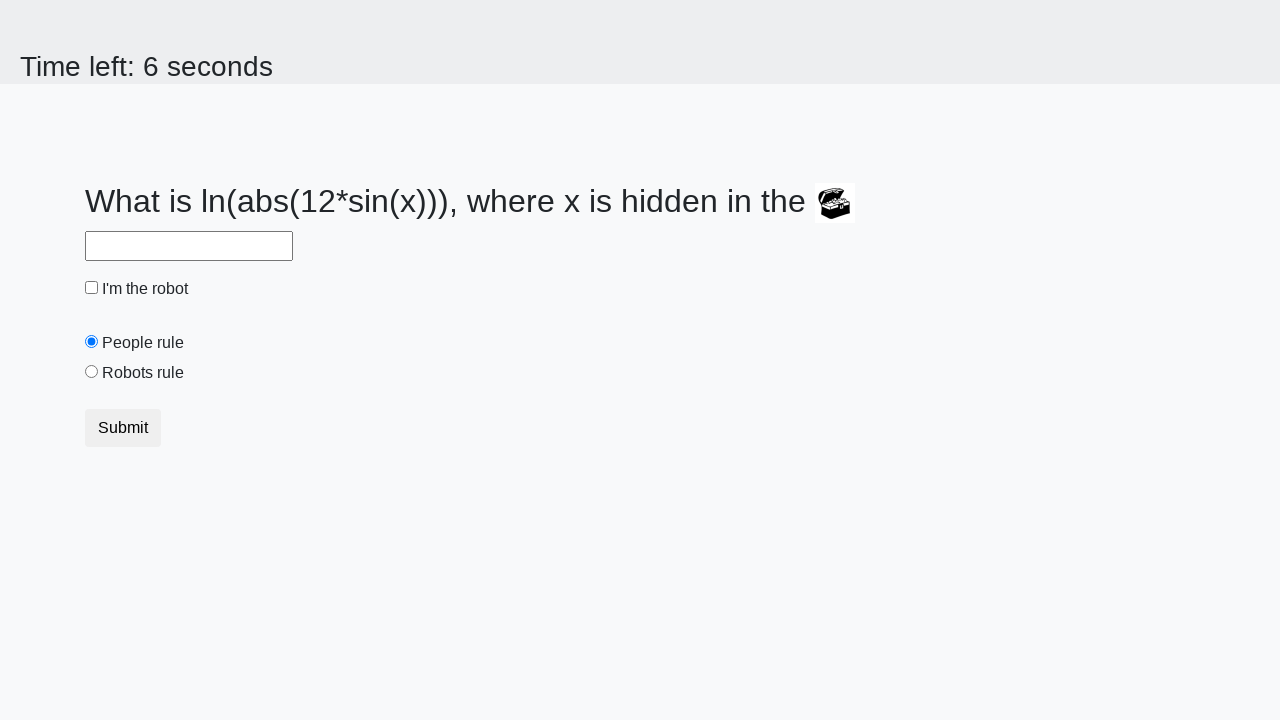

Filled answer field with calculated value on #answer
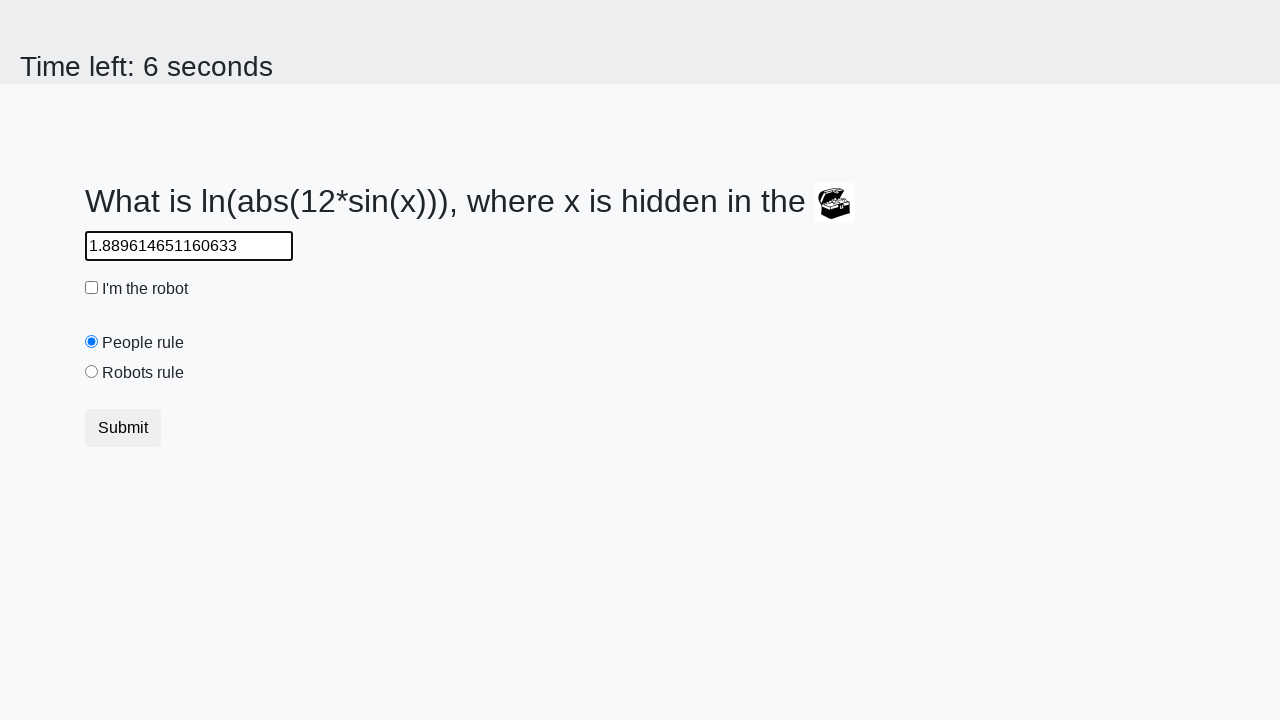

Checked the robot checkbox at (92, 288) on #robotCheckbox
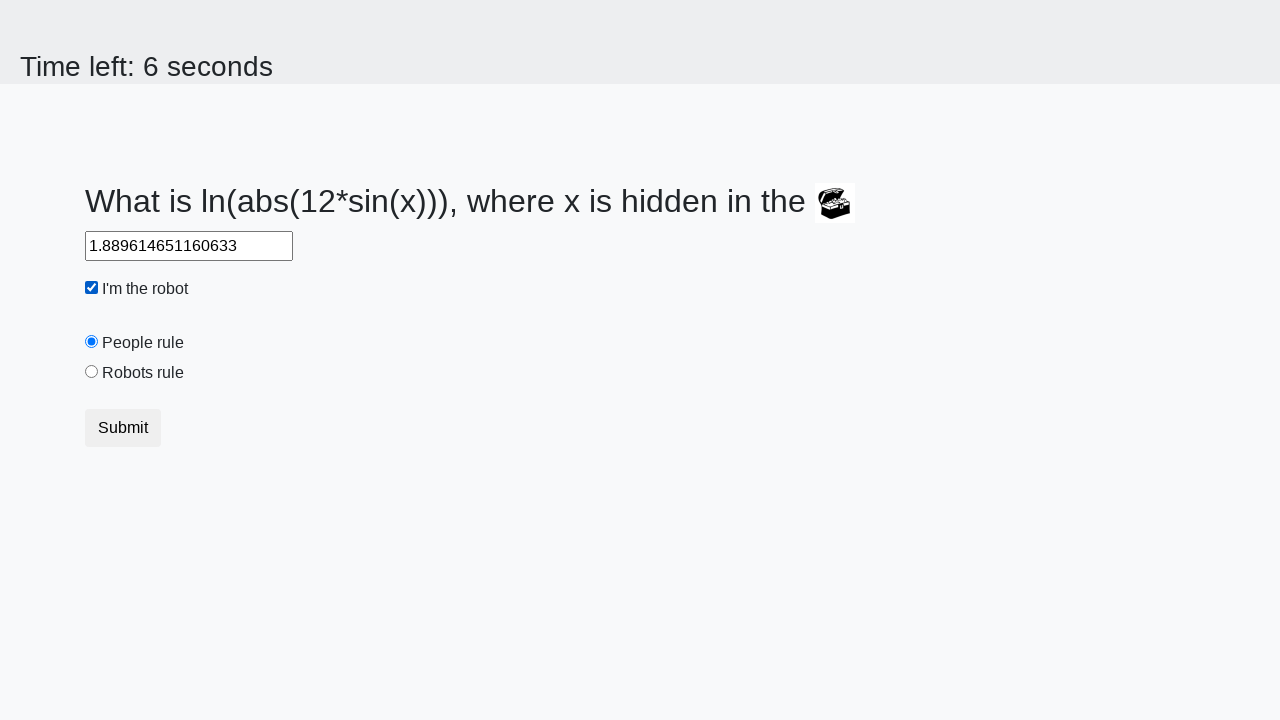

Selected the robots rule radio button at (92, 372) on #robotsRule
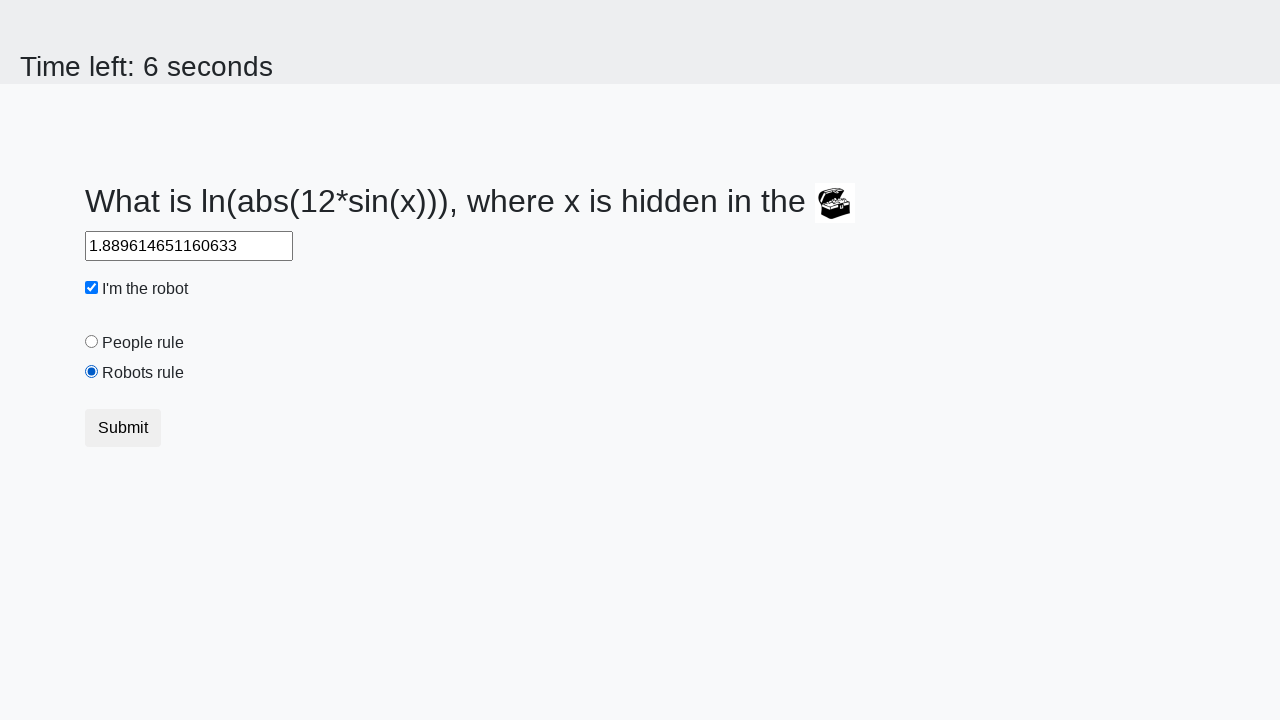

Submitted the form at (123, 428) on .btn
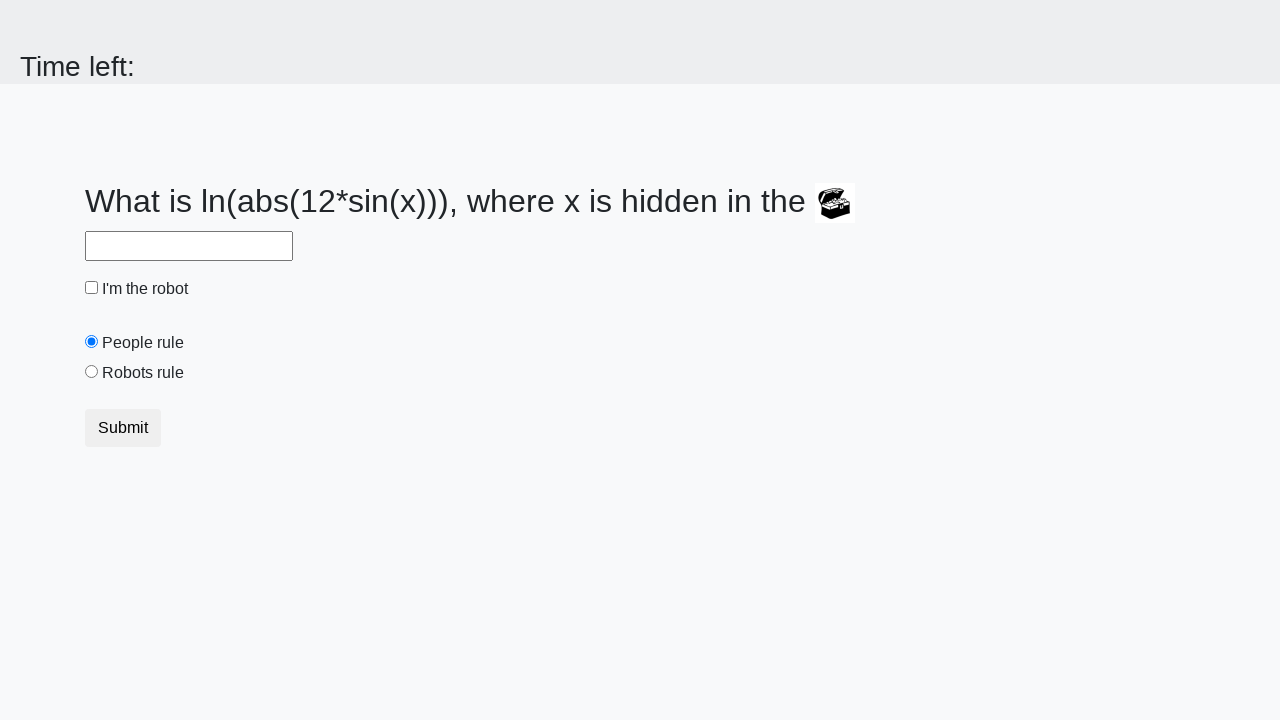

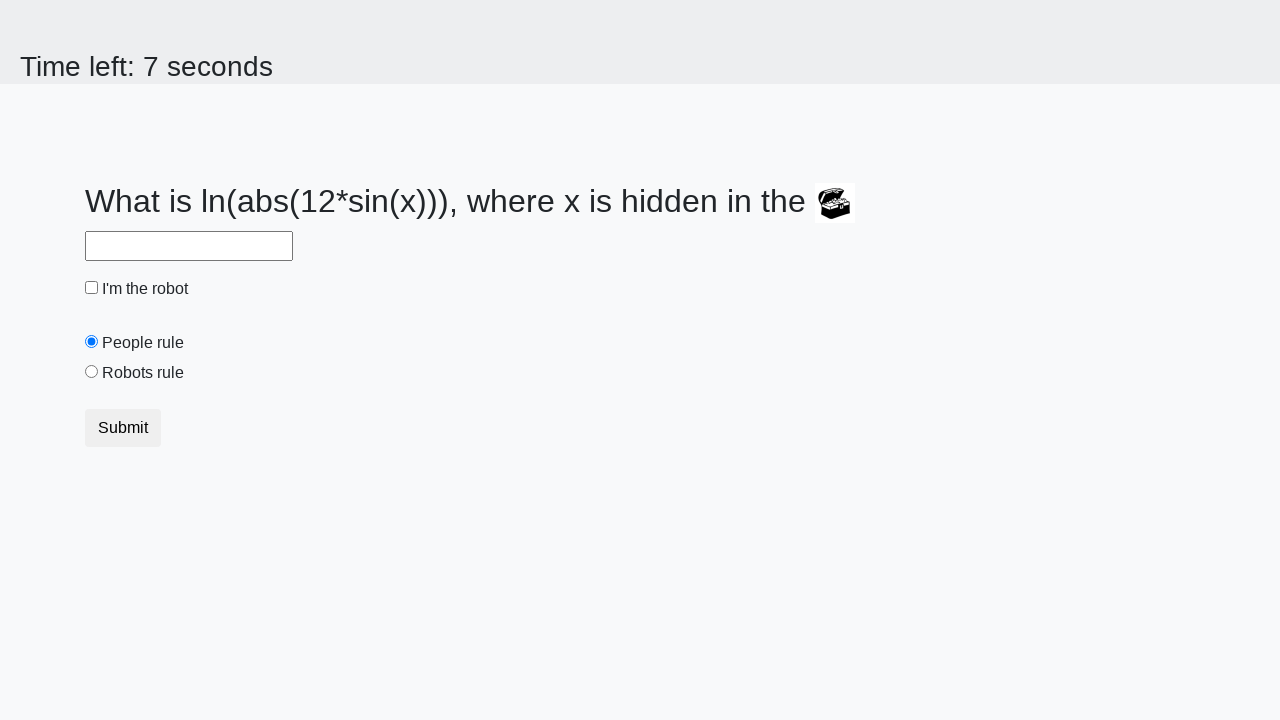